Tests the Python.org search functionality by entering "pycon" as a search query and submitting the form

Starting URL: http://www.python.org

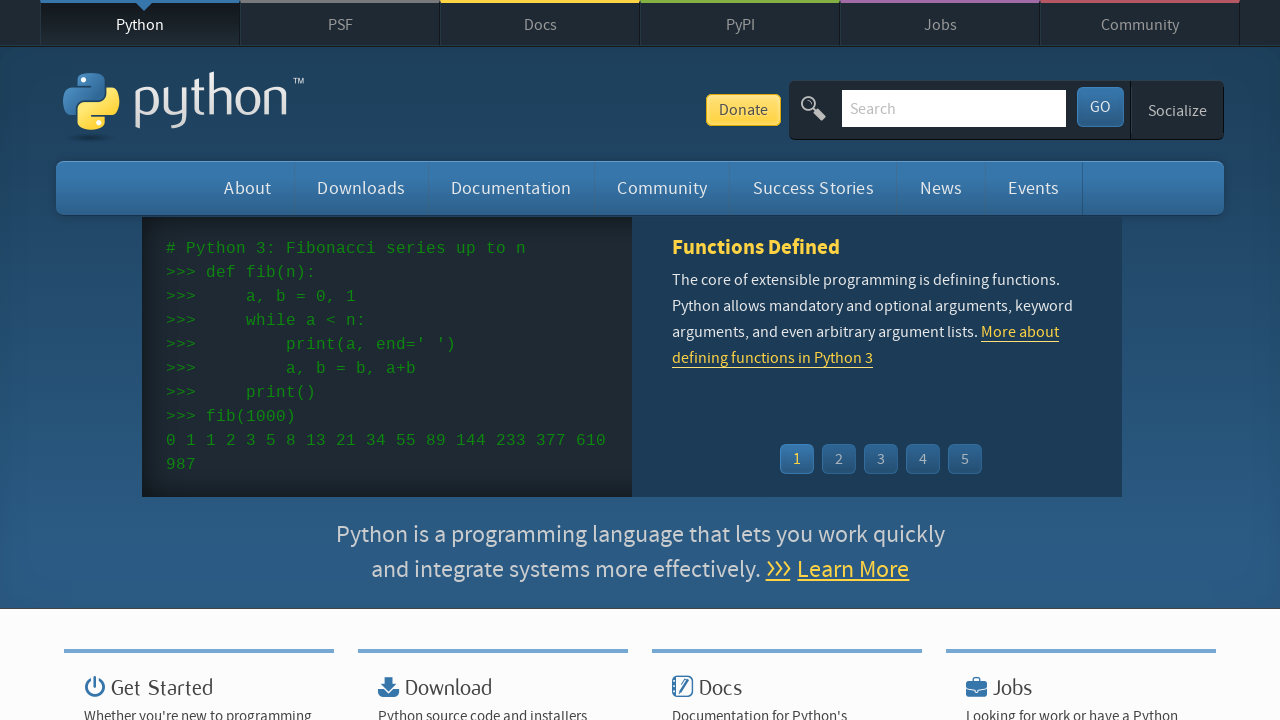

Verified page title contains 'Python'
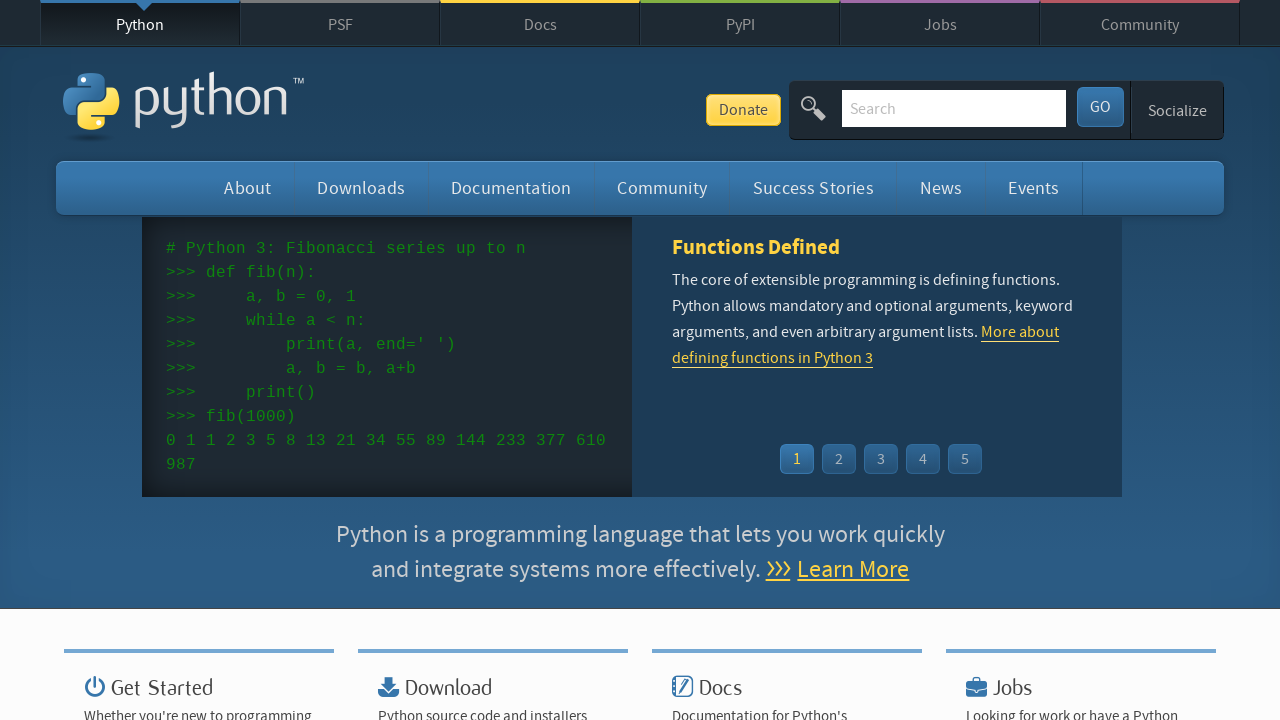

Filled search box with 'pycon' query on input[name='q']
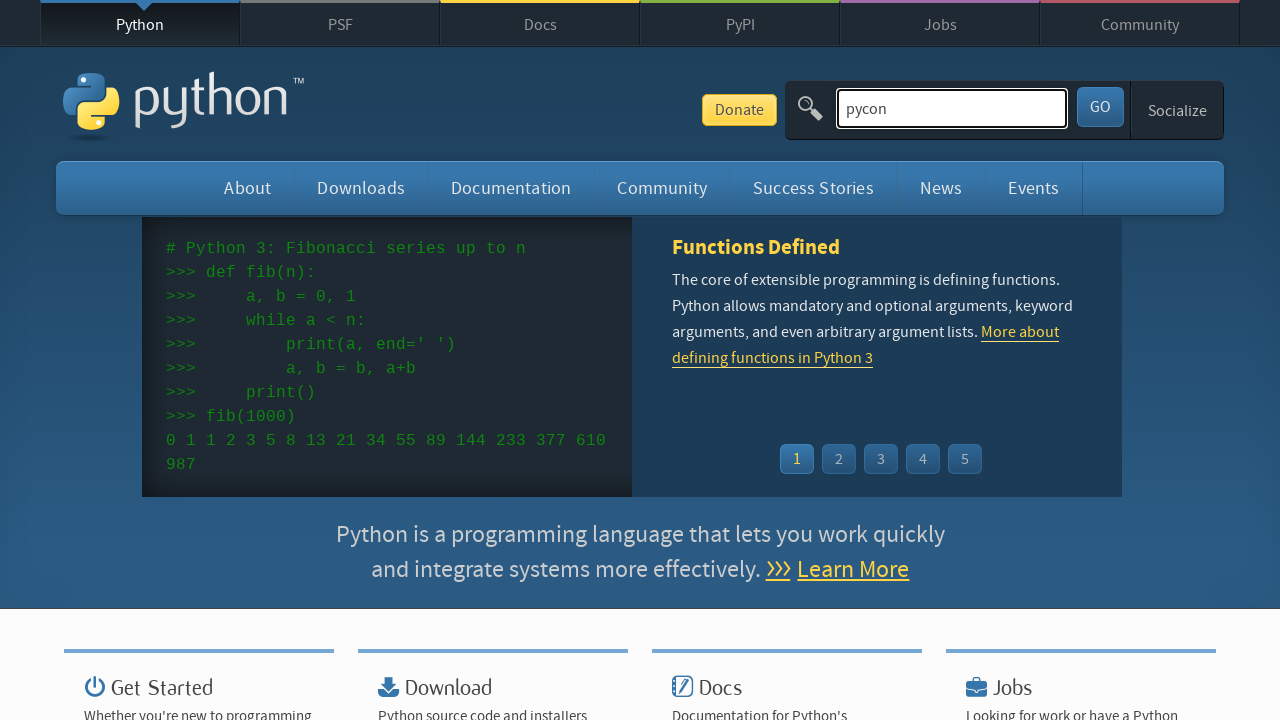

Submitted search form by pressing Enter on input[name='q']
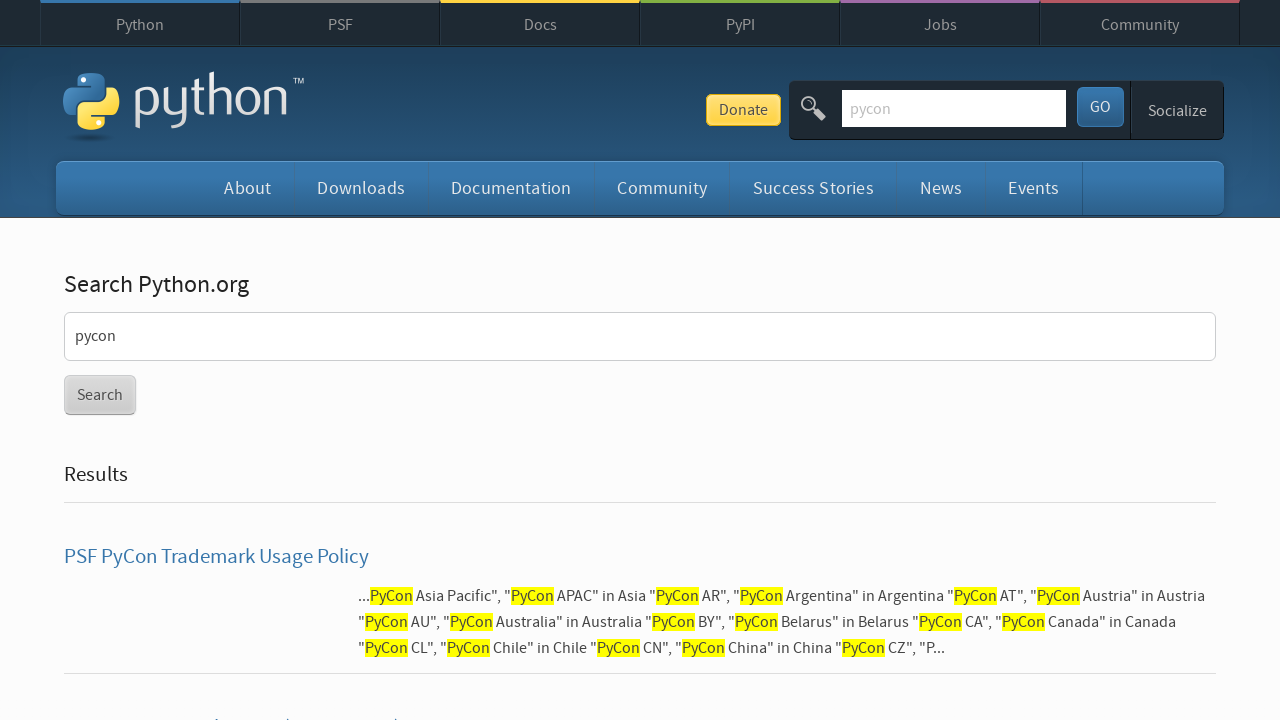

Waited for page to reach networkidle state
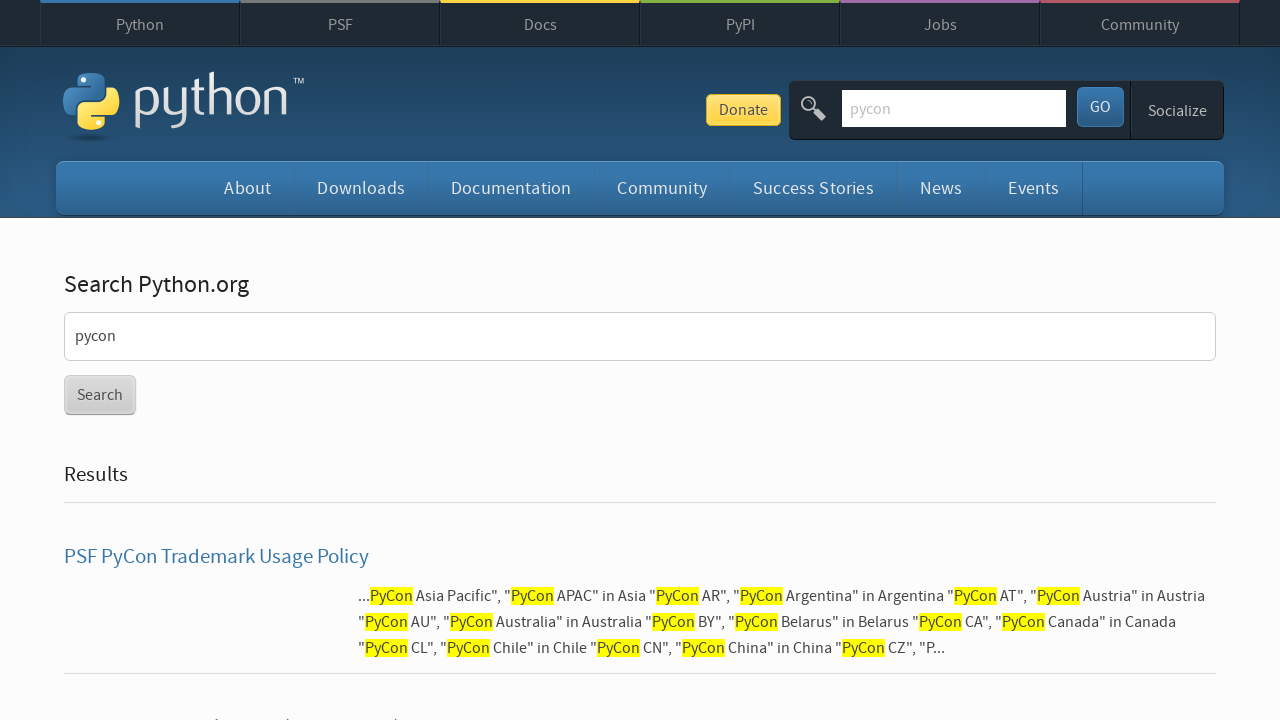

Verified search returned results (no 'No results found' message)
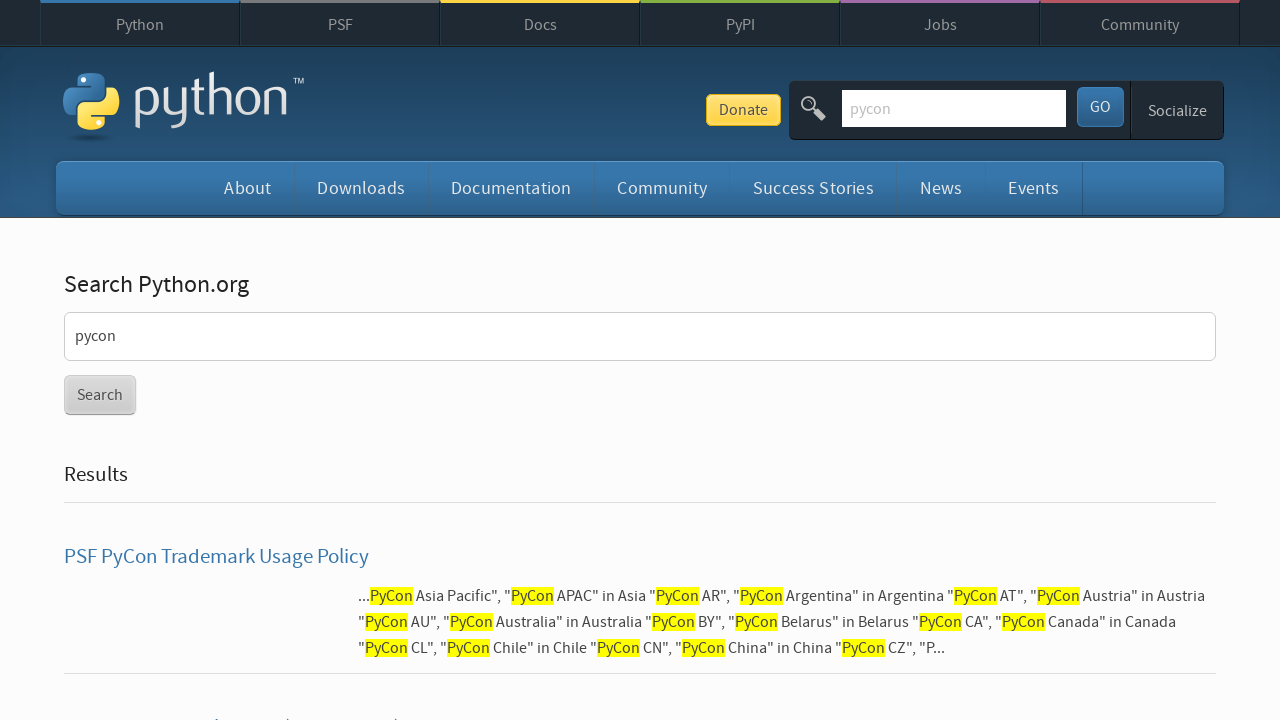

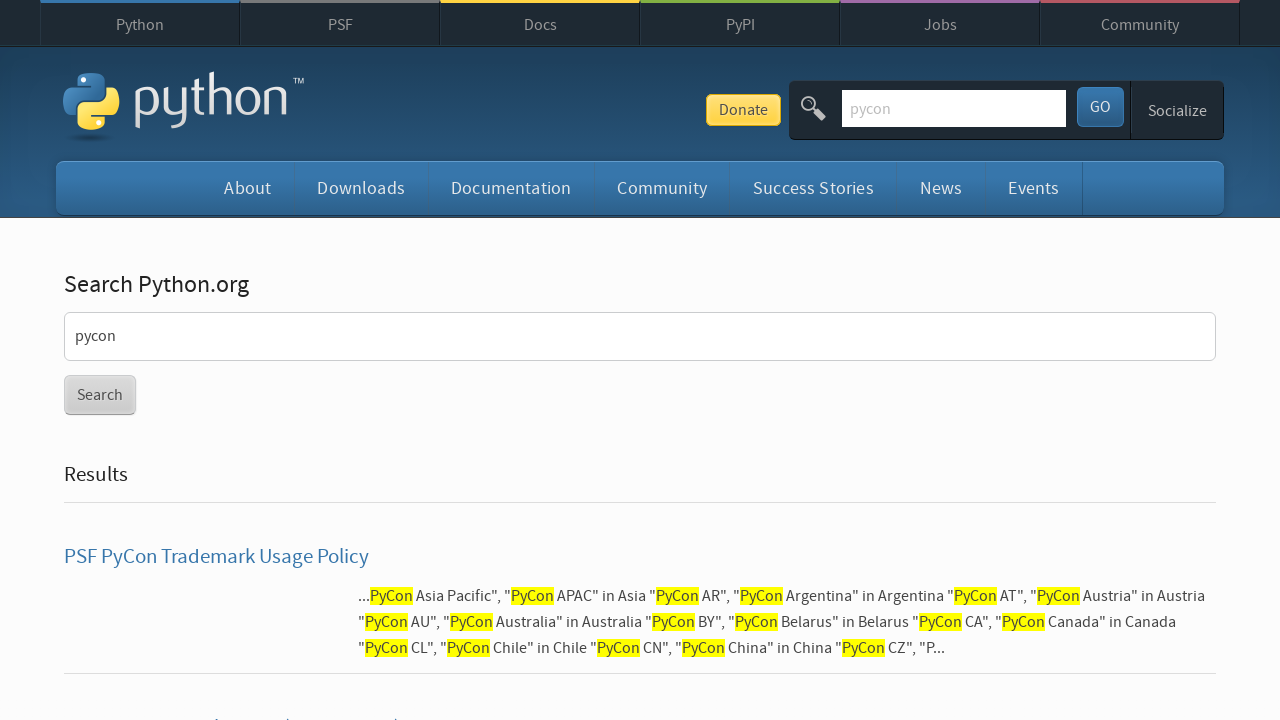